Tests jQuery UI Datepicker functionality by switching to an iframe, clicking the date input field to open the calendar, and selecting a specific date (25th of the current month).

Starting URL: https://jqueryui.com/datepicker/

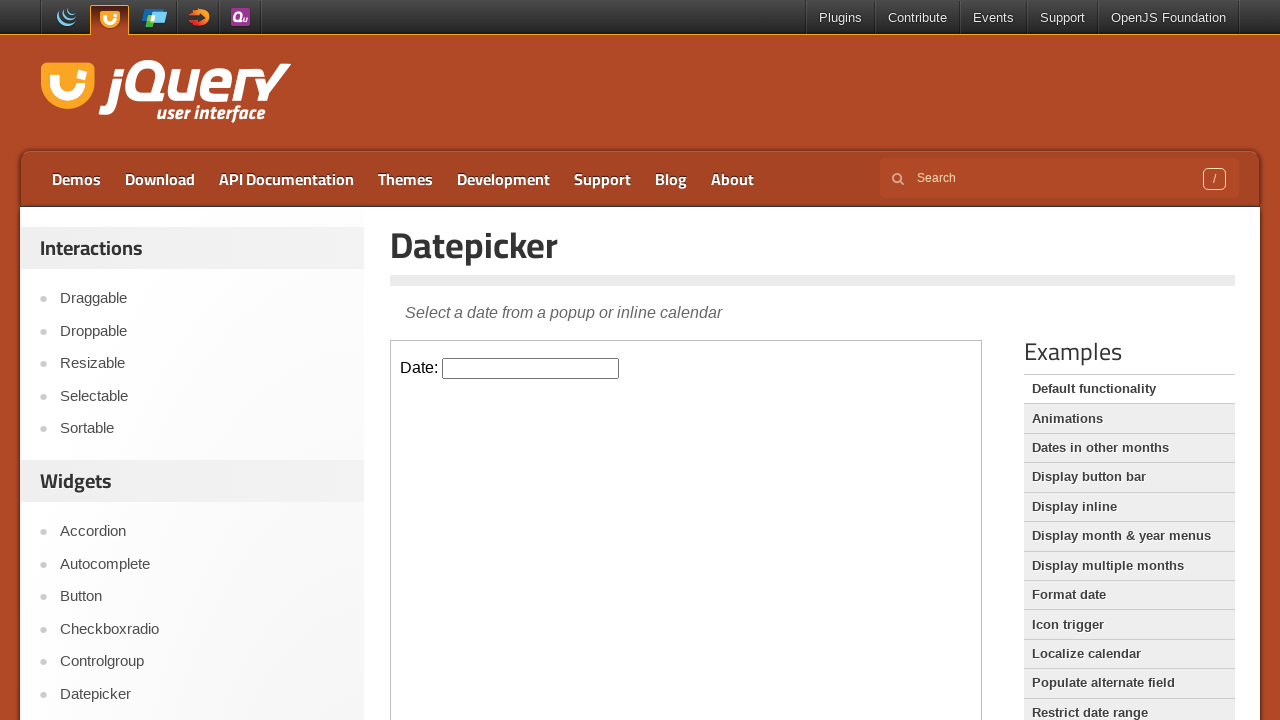

Located the demo iframe containing the datepicker
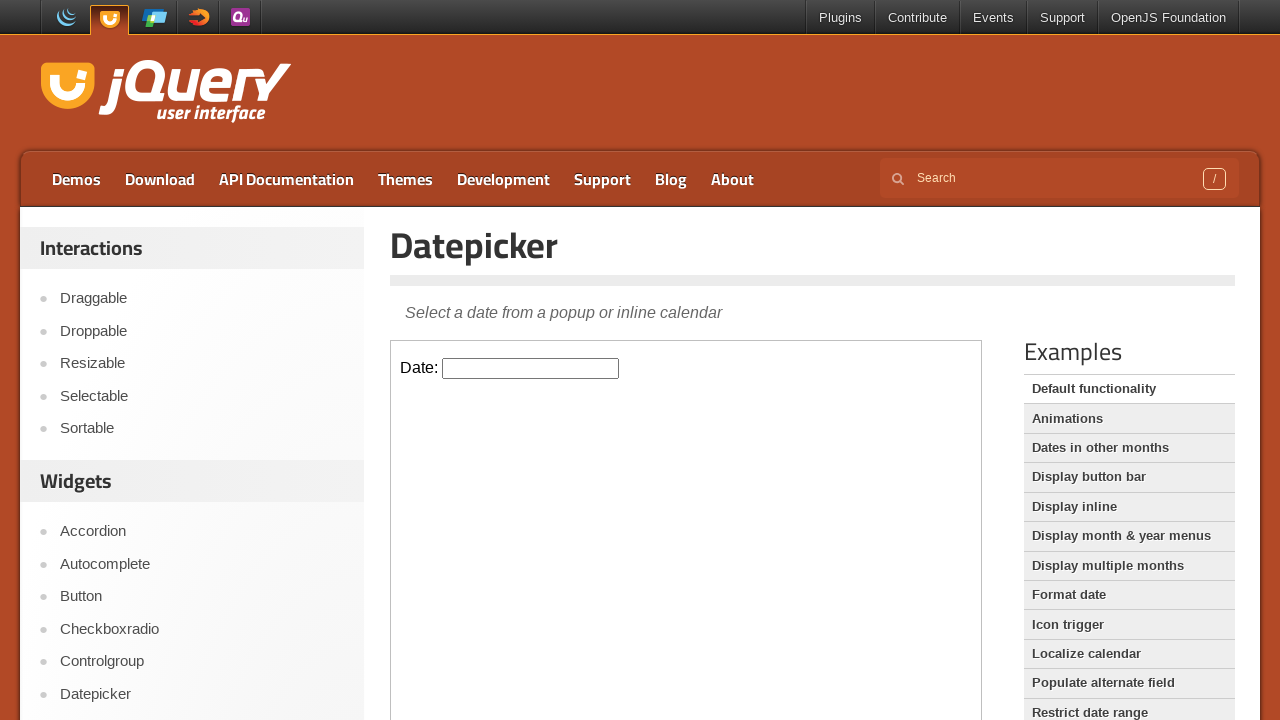

Clicked the date input field to open the calendar at (531, 368) on .demo-frame >> internal:control=enter-frame >> #datepicker
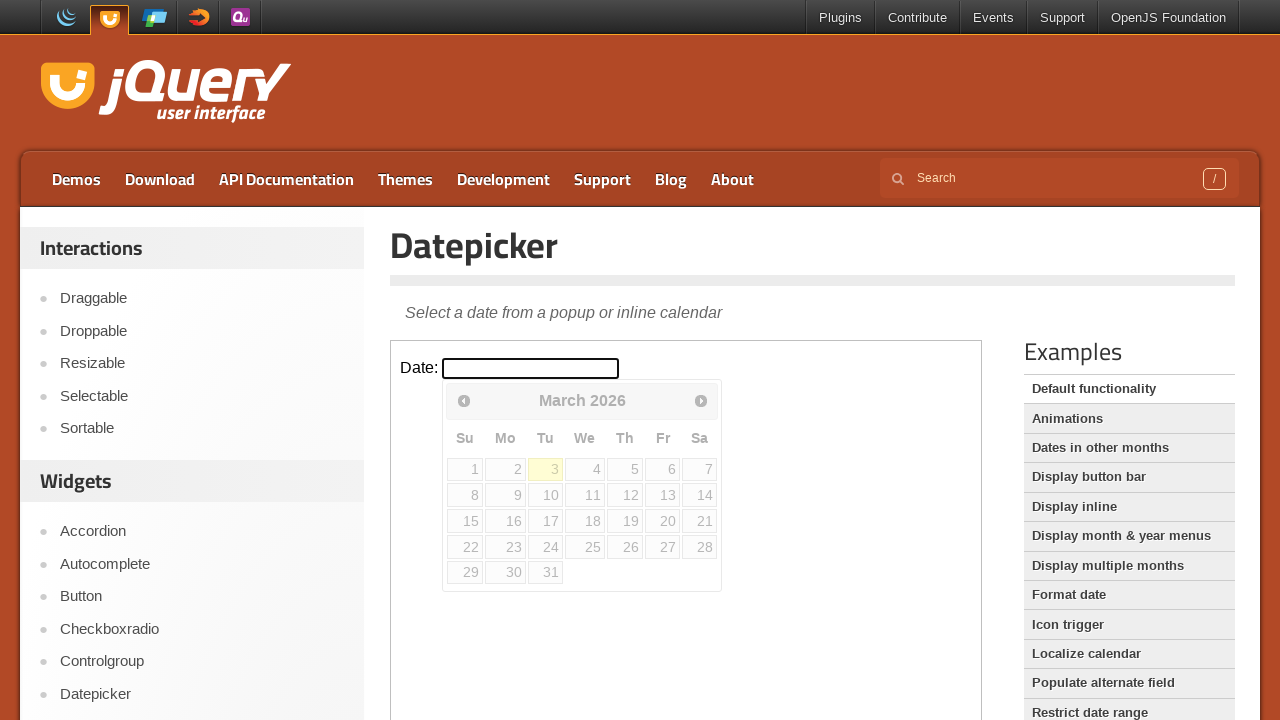

Clicked on the 25th date in the calendar at (585, 547) on .demo-frame >> internal:control=enter-frame >> xpath=//td/a[text()='25']
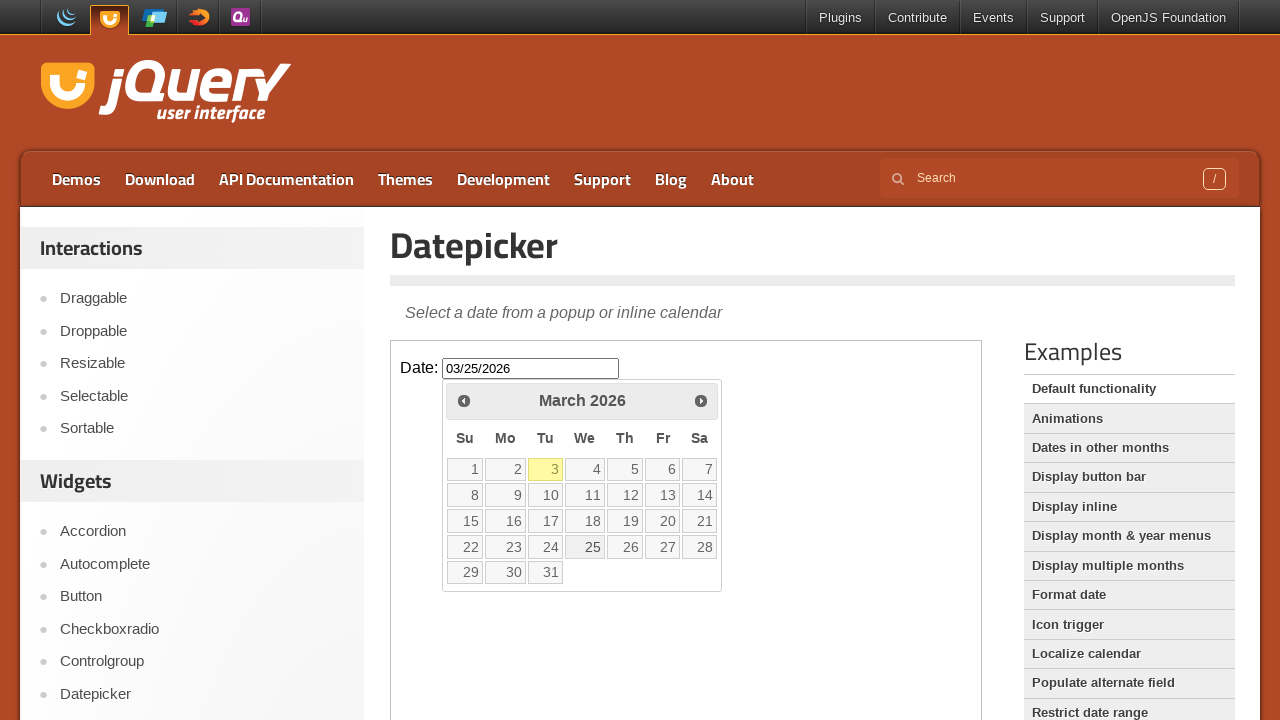

Waited for date value to populate in the input field
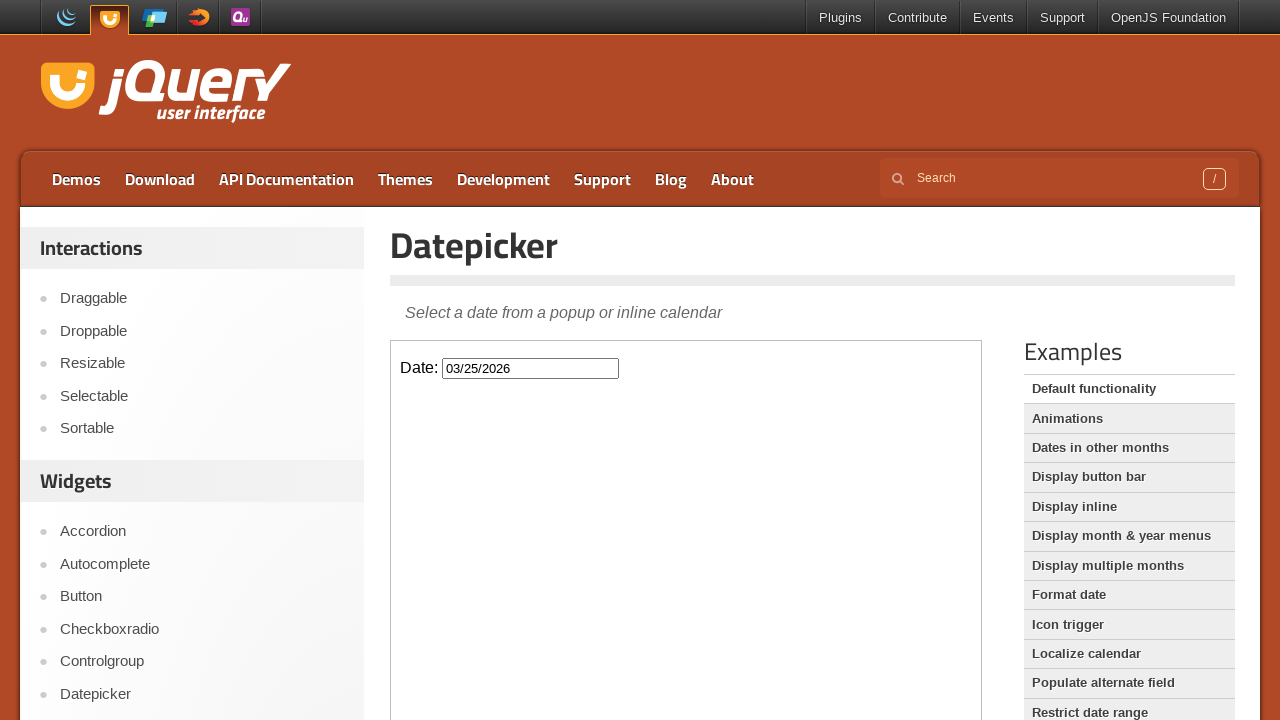

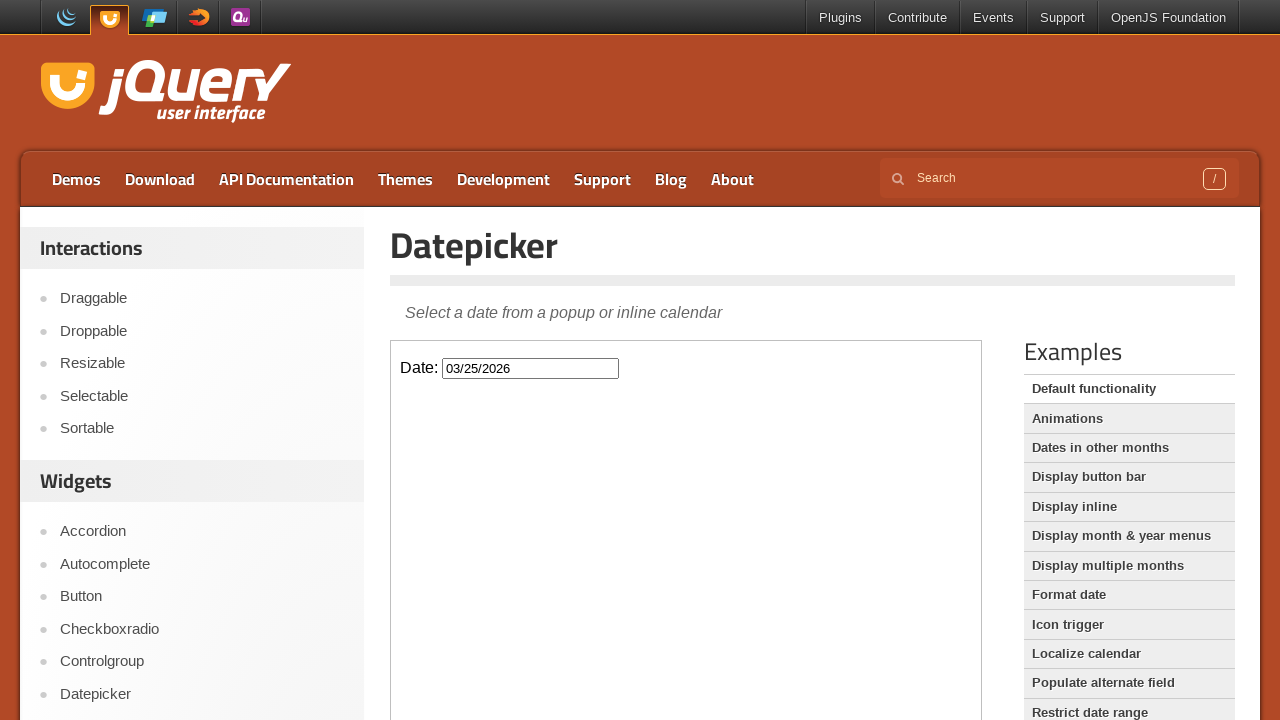